Navigates to a locators example page and verifies that a button with name "randomButton1" does NOT have the value "Next"

Starting URL: https://kristinek.github.io/site/examples/locators

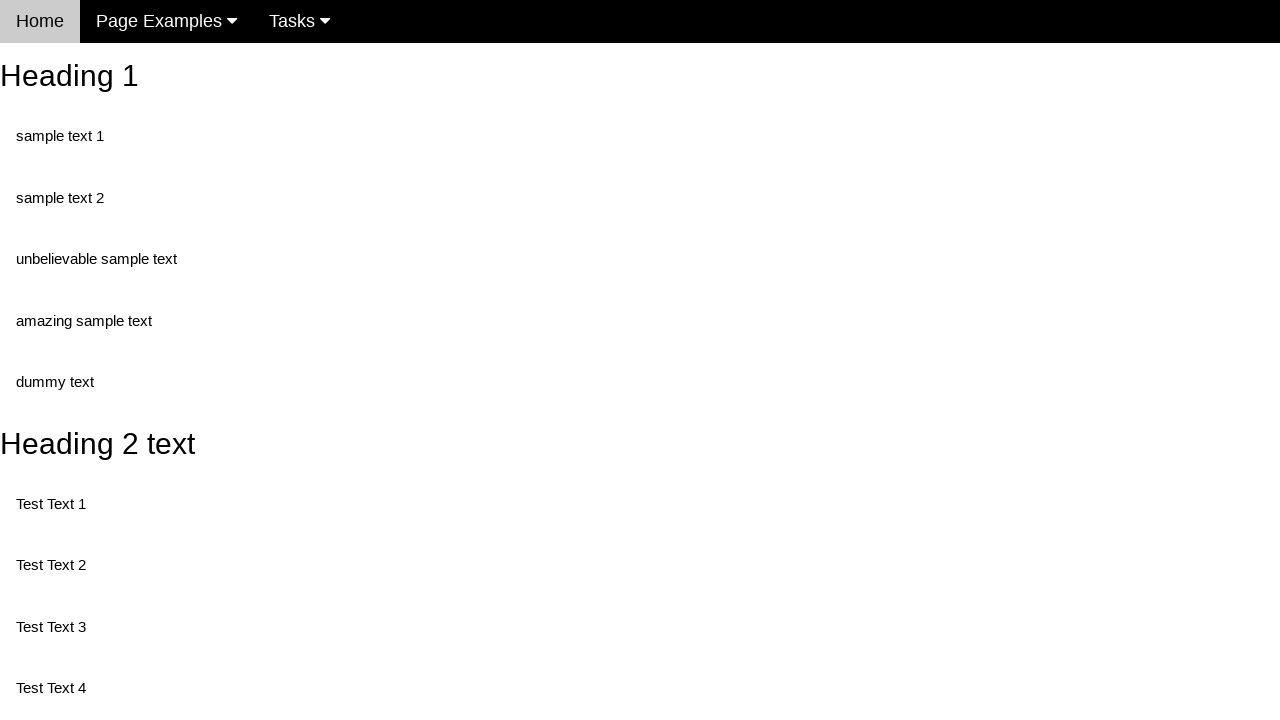

Navigated to locators example page
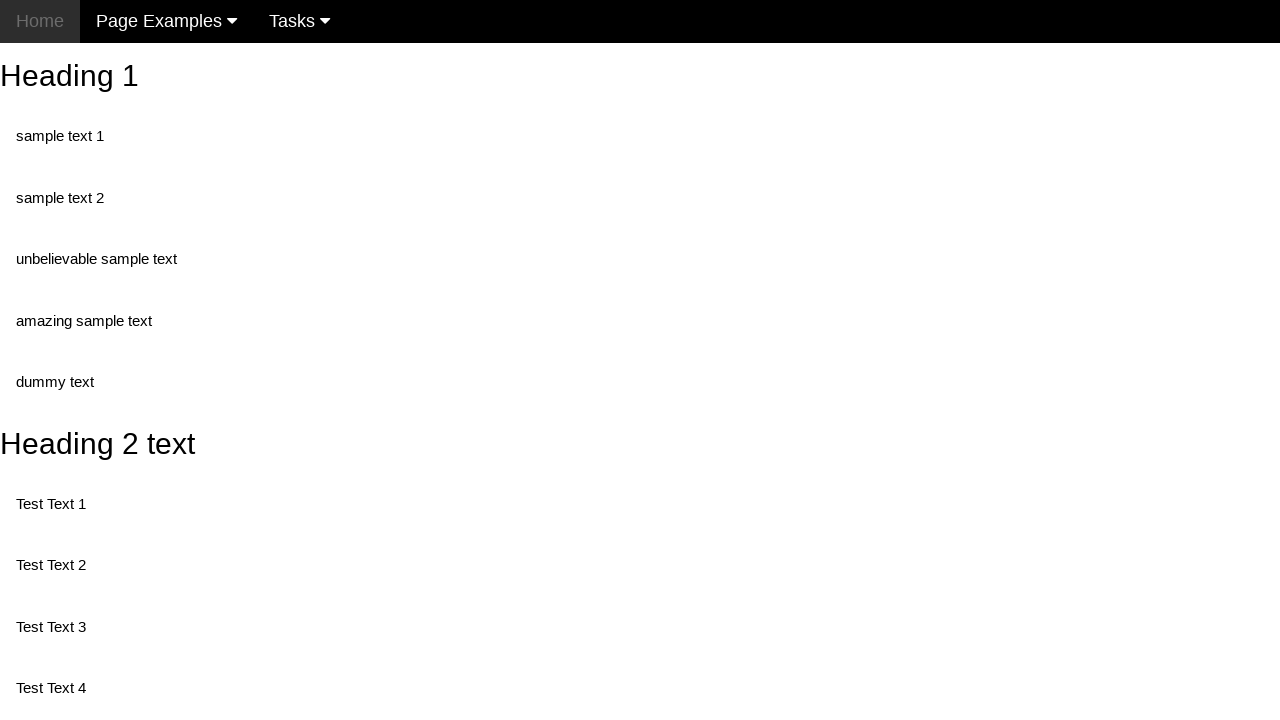

Button with name 'randomButton1' is present and visible
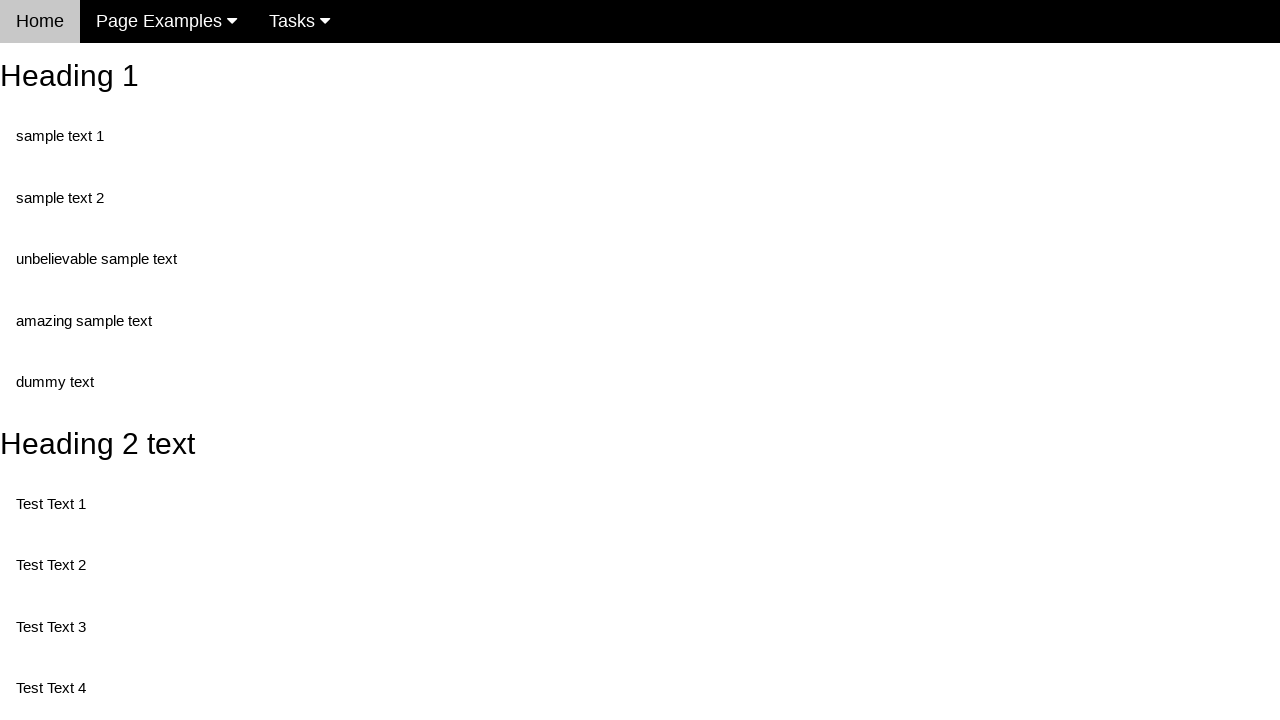

Retrieved button value attribute: 'This is a button'
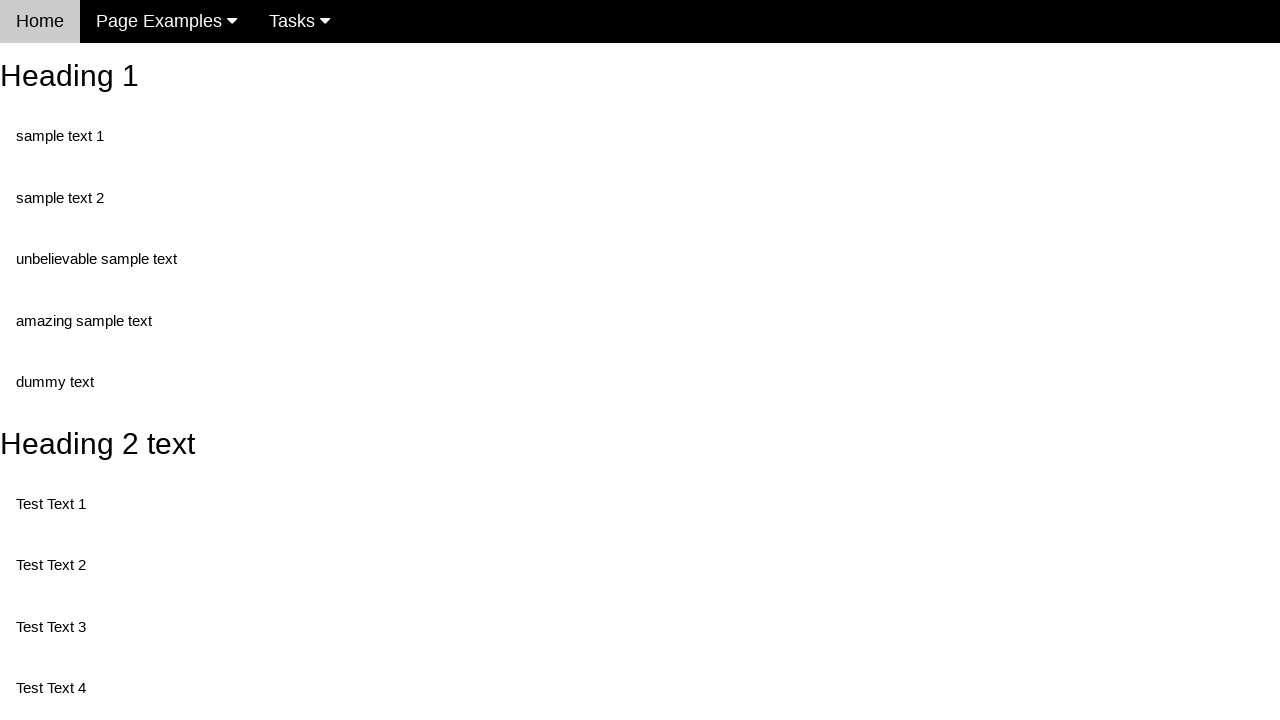

Assertion passed: button value is NOT 'Next'
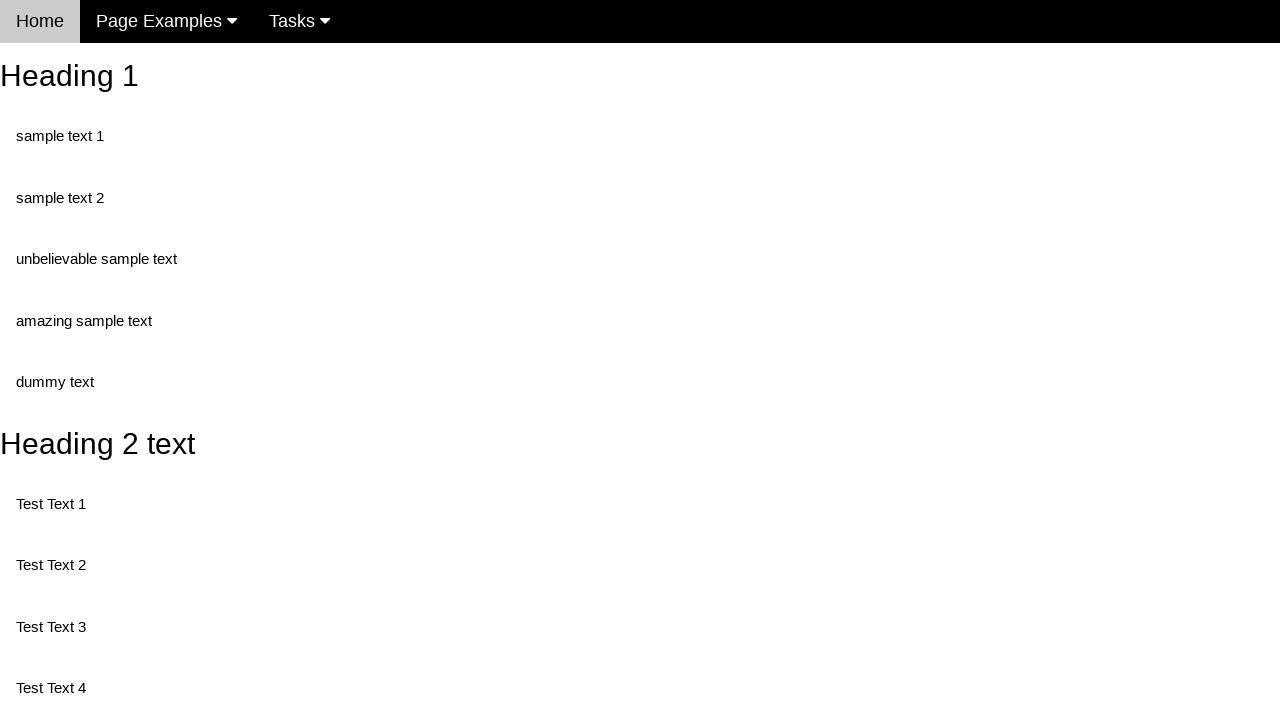

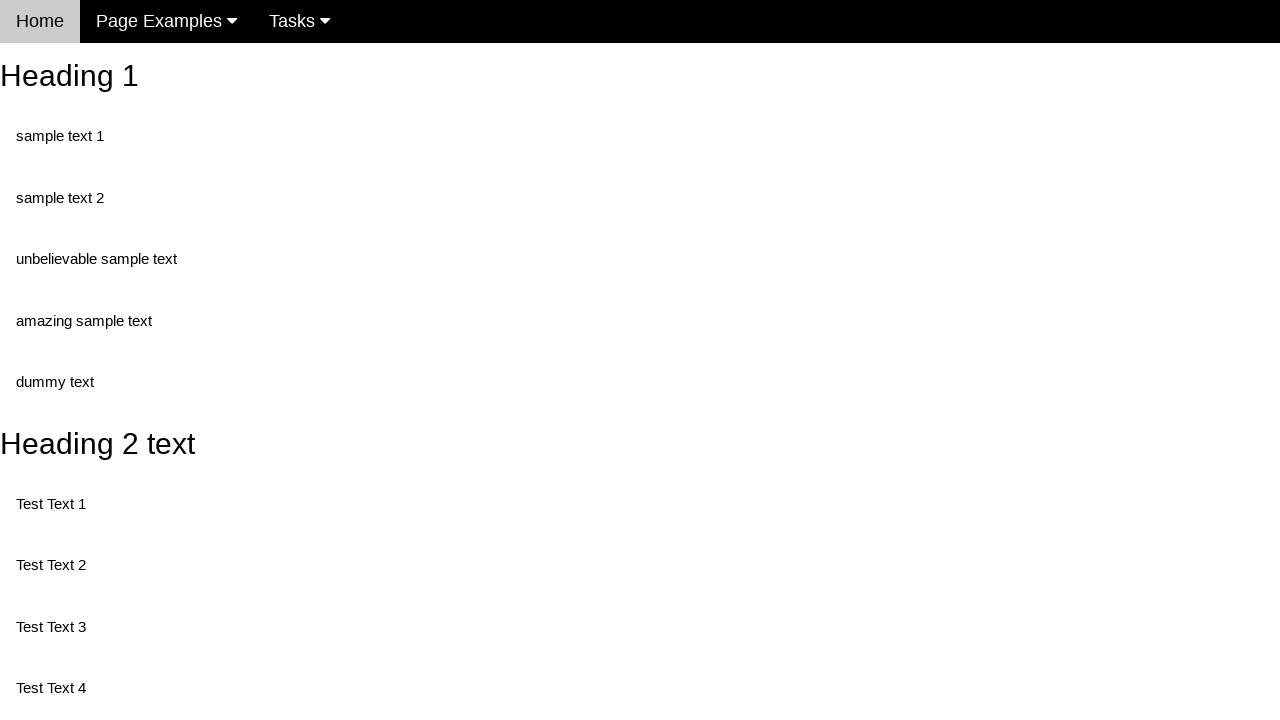